Tests all links on the website to verify they are not broken by checking HTTP response codes

Starting URL: https://www.zlti.com/

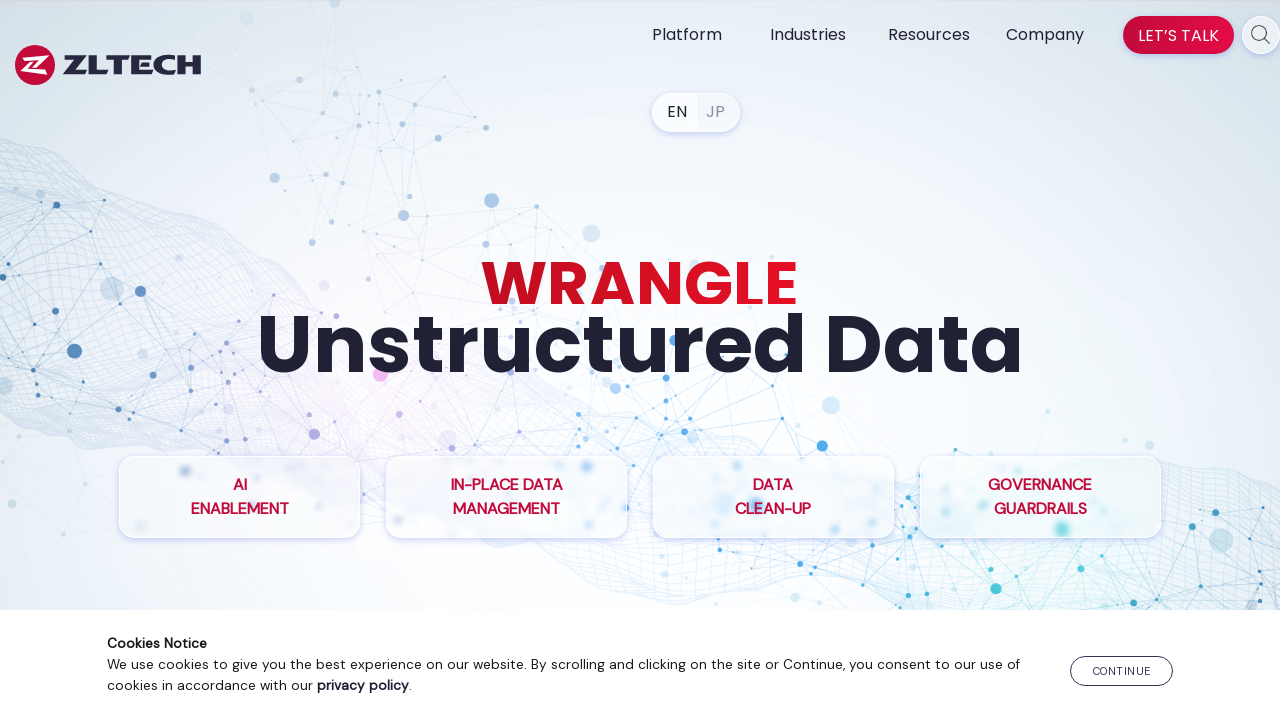

Retrieved all links from the page
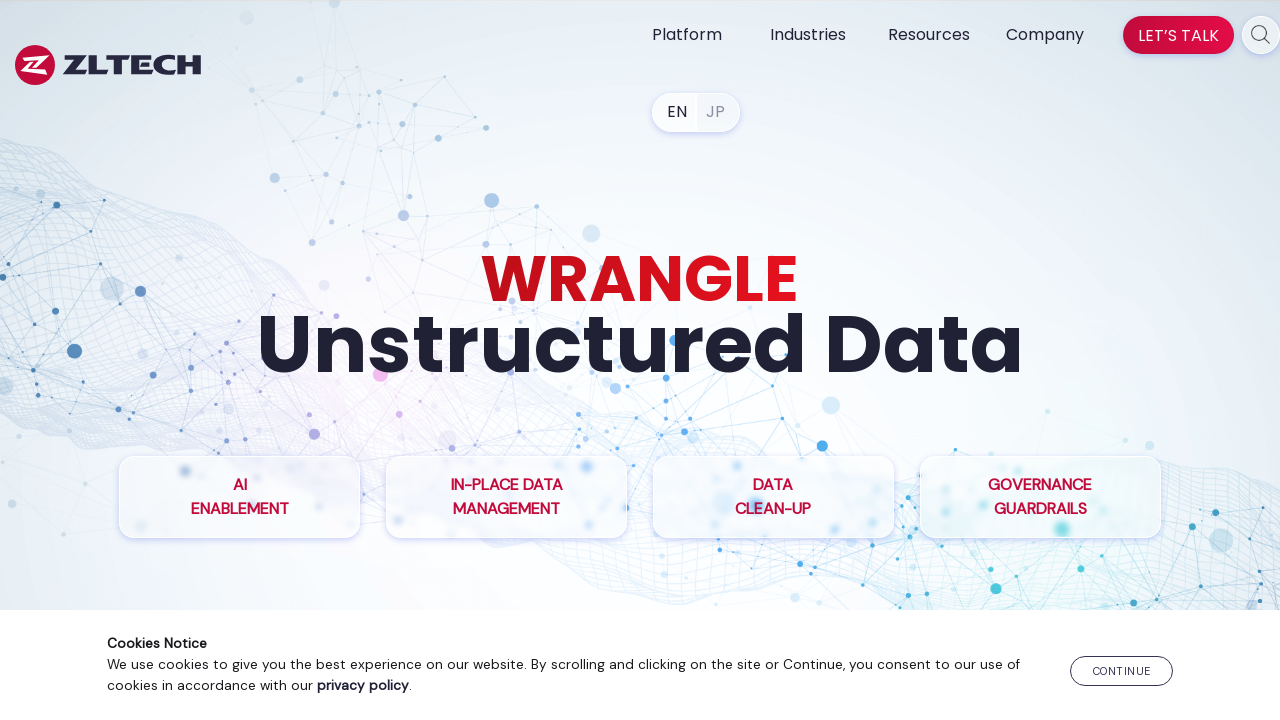

Verified that links are present on the page
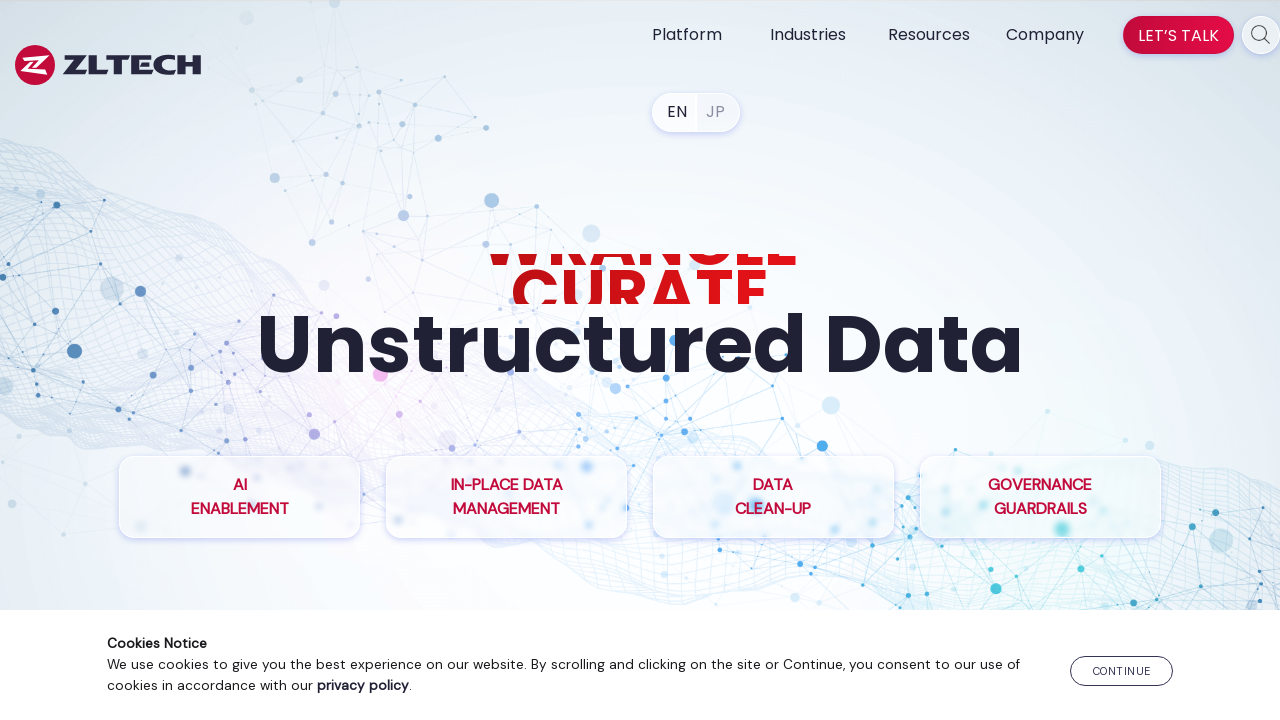

Waited for page to reach networkidle state
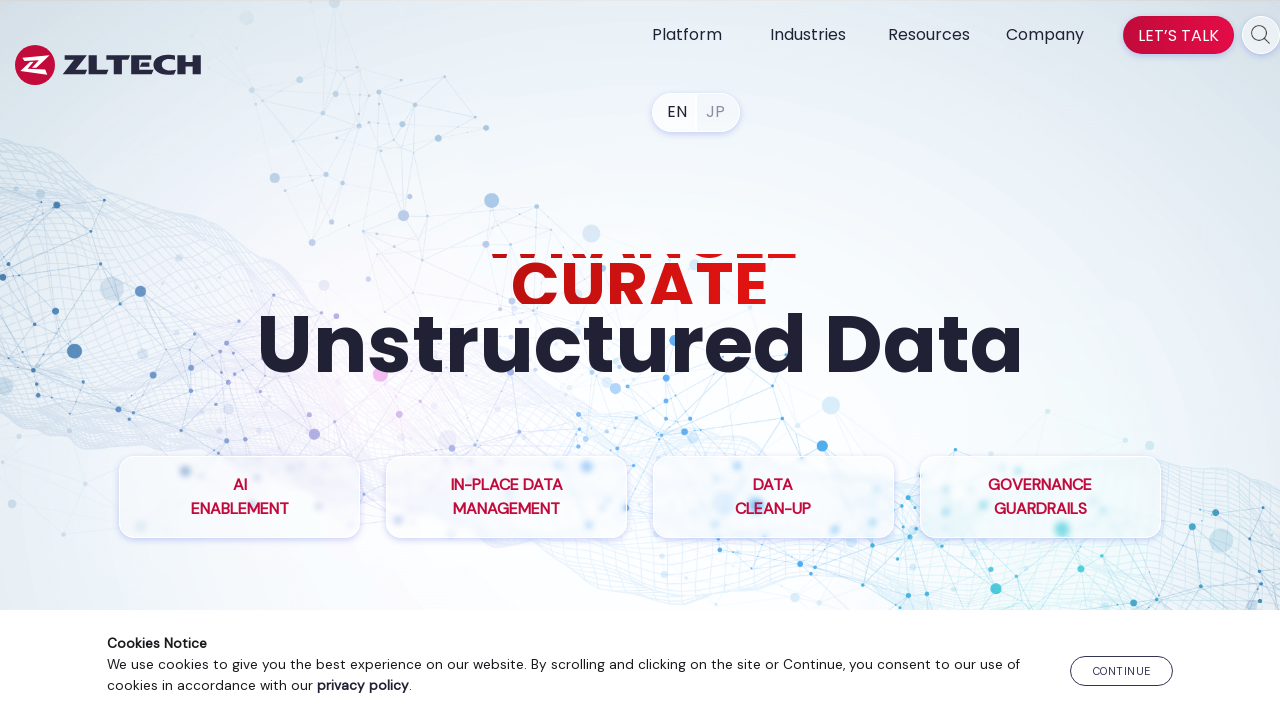

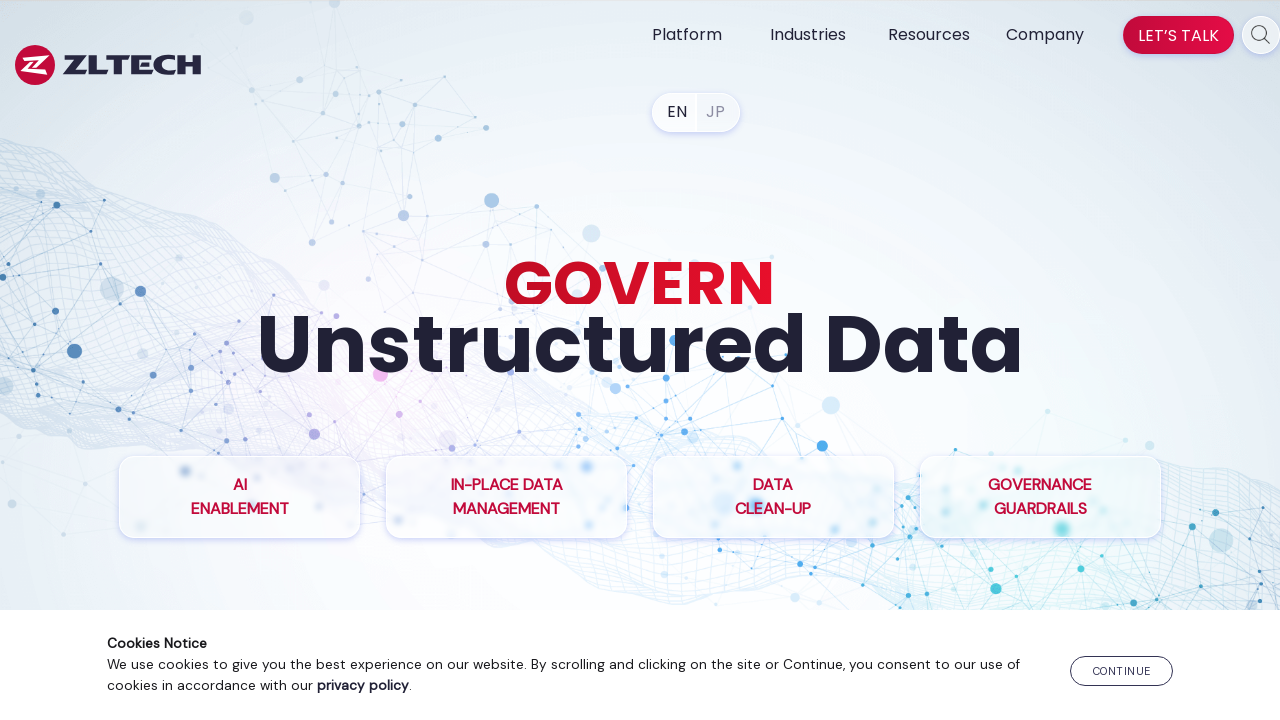